Tests various JavaScript alert types on DemoQA site - clicks buttons to trigger simple alerts, timed alerts, confirmation dialogs, and prompt dialogs, then interacts with each alert appropriately.

Starting URL: https://demoqa.com/

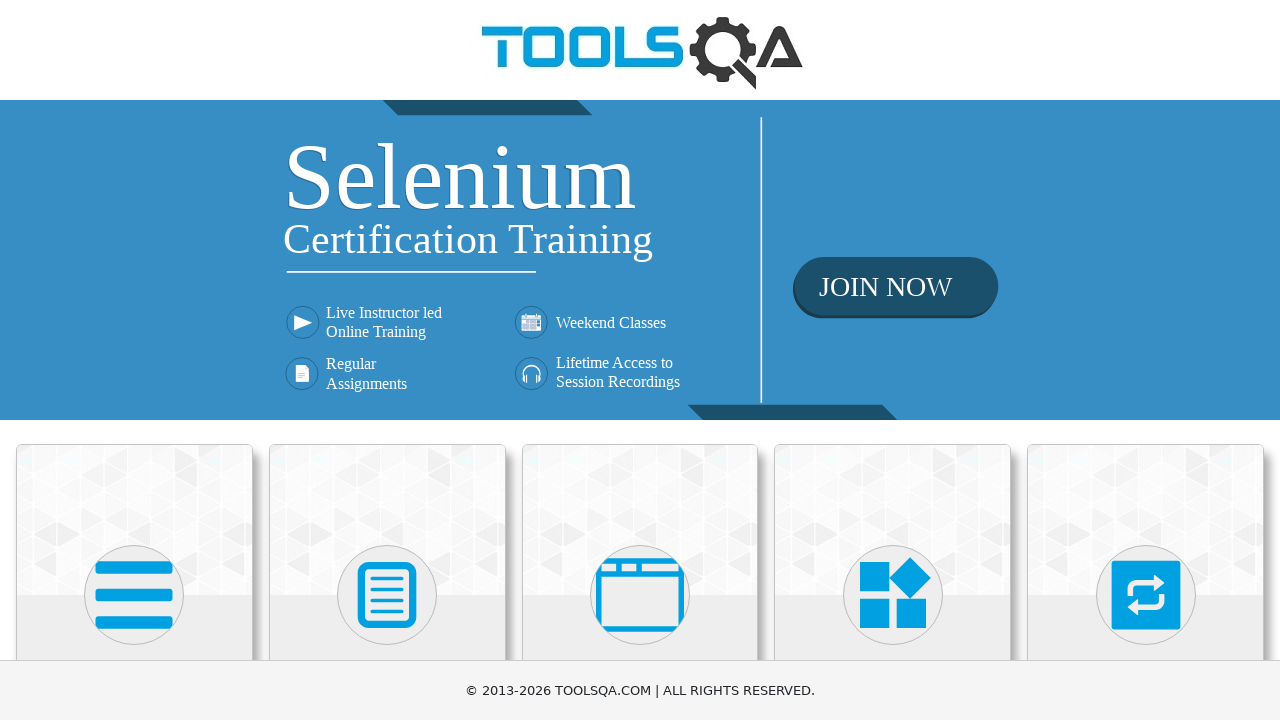

Clicked on 'Alerts, Frame & Windows' menu card at (640, 360) on text=Alerts, Frame & Windows
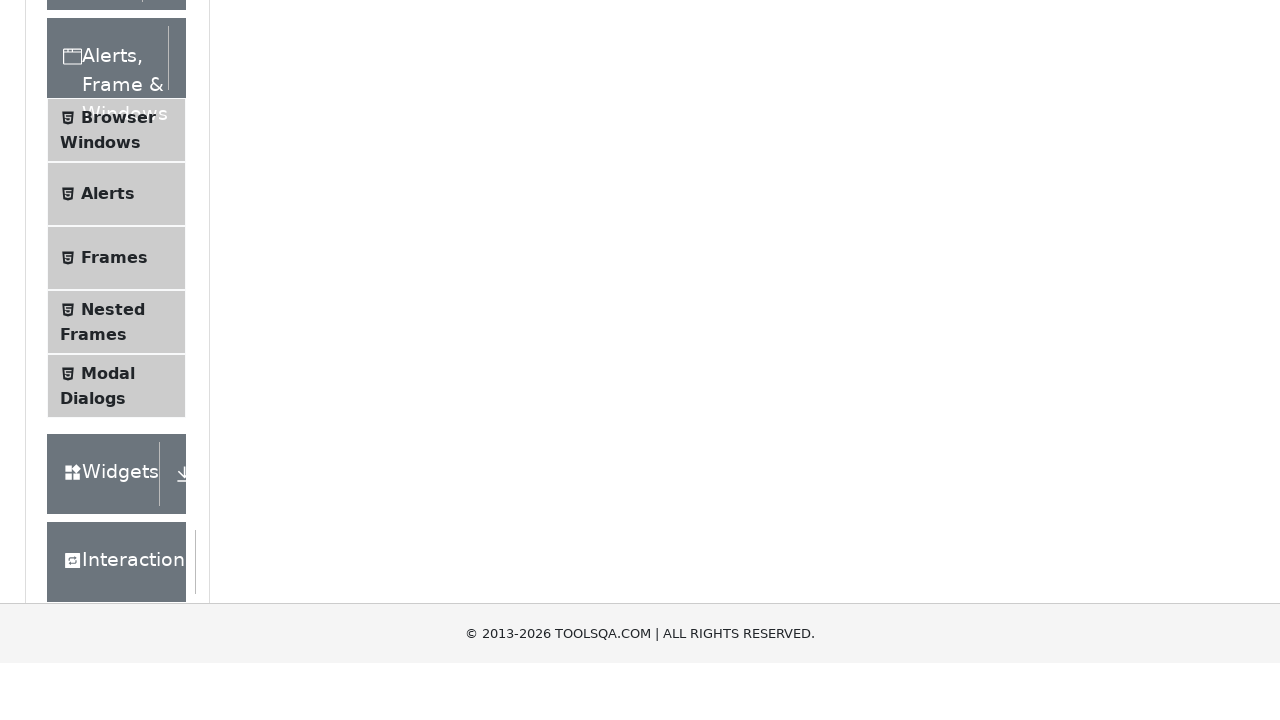

Clicked on 'Alerts' submenu item at (108, 501) on span:text('Alerts')
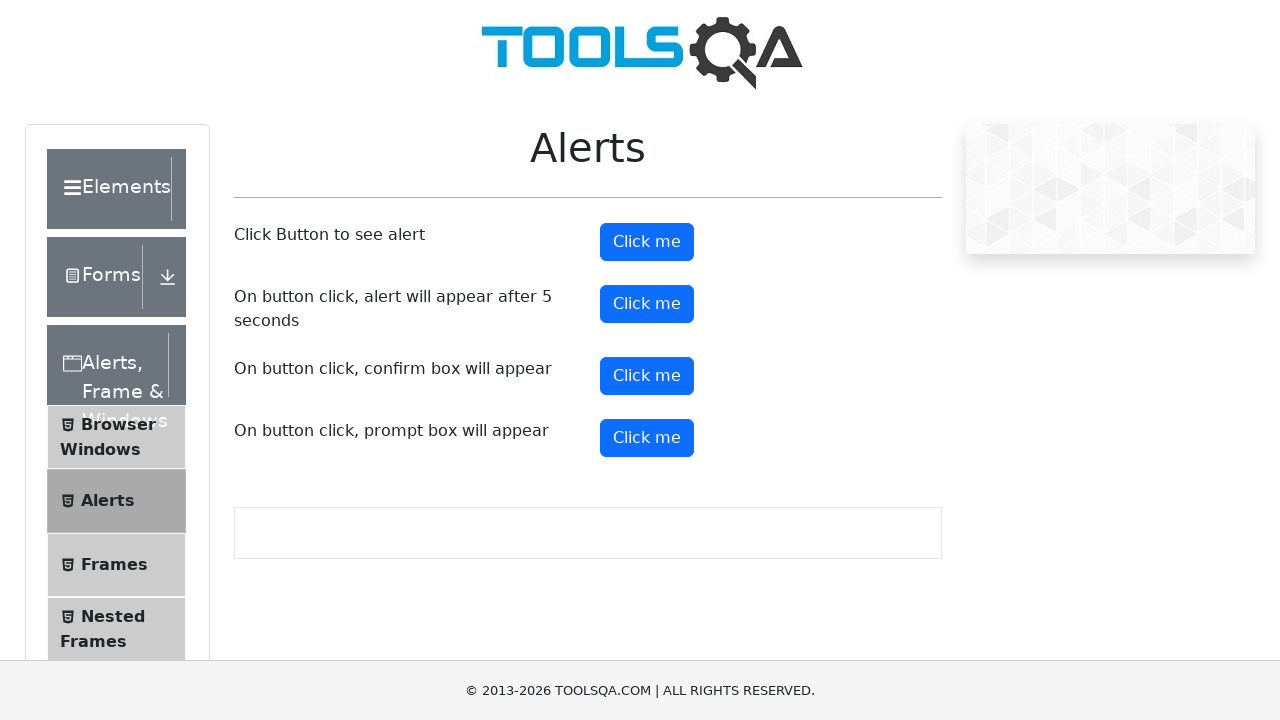

Clicked button to trigger simple alert at (647, 242) on #alertButton
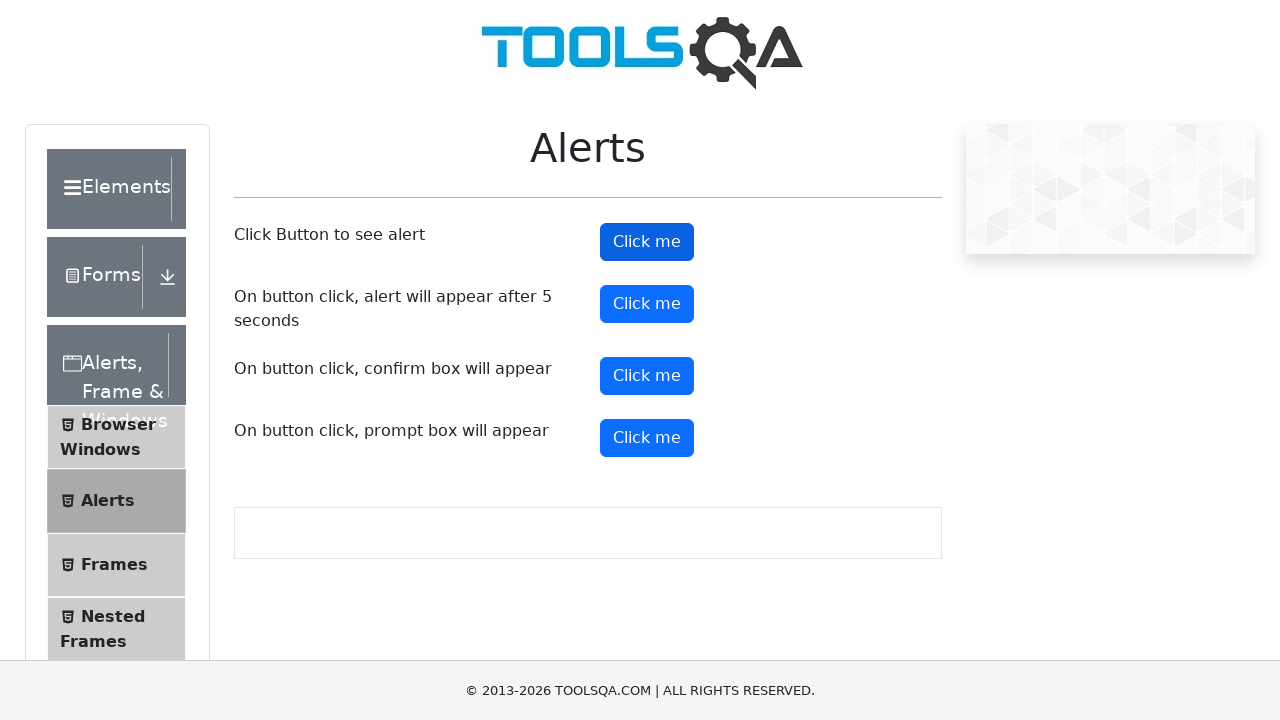

Set up dialog handler for simple alert
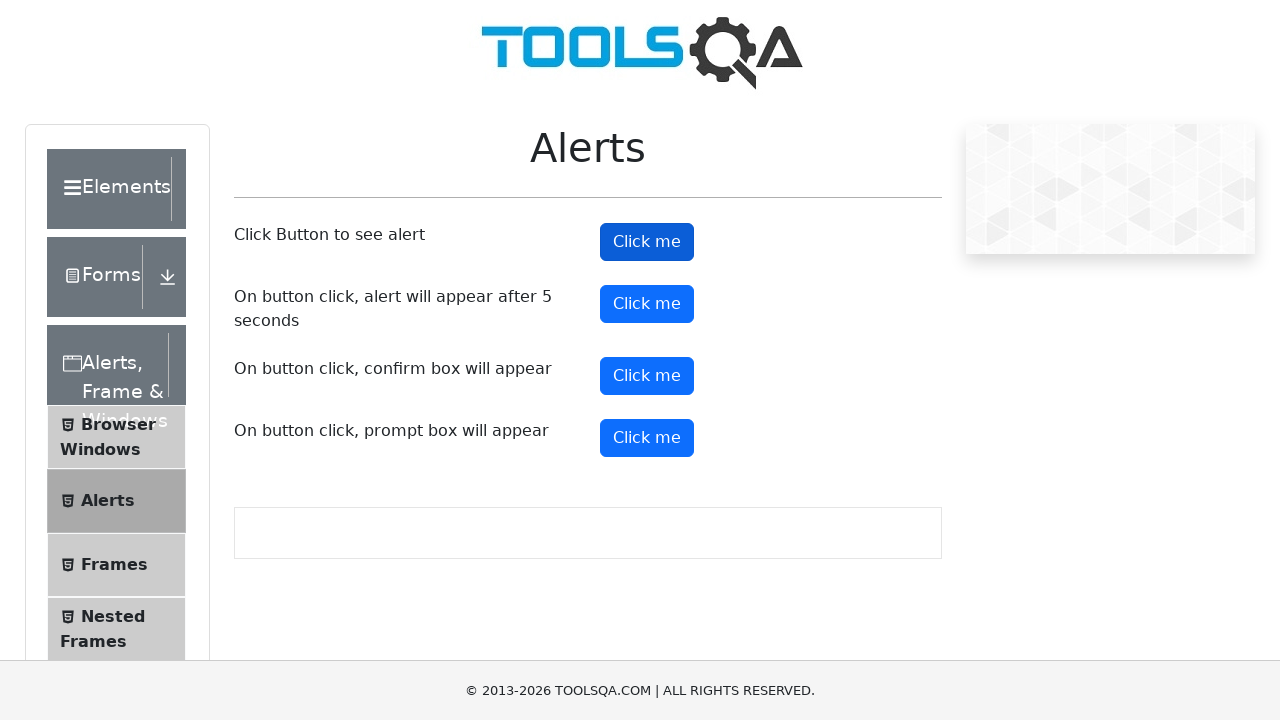

Waited for simple alert to be handled
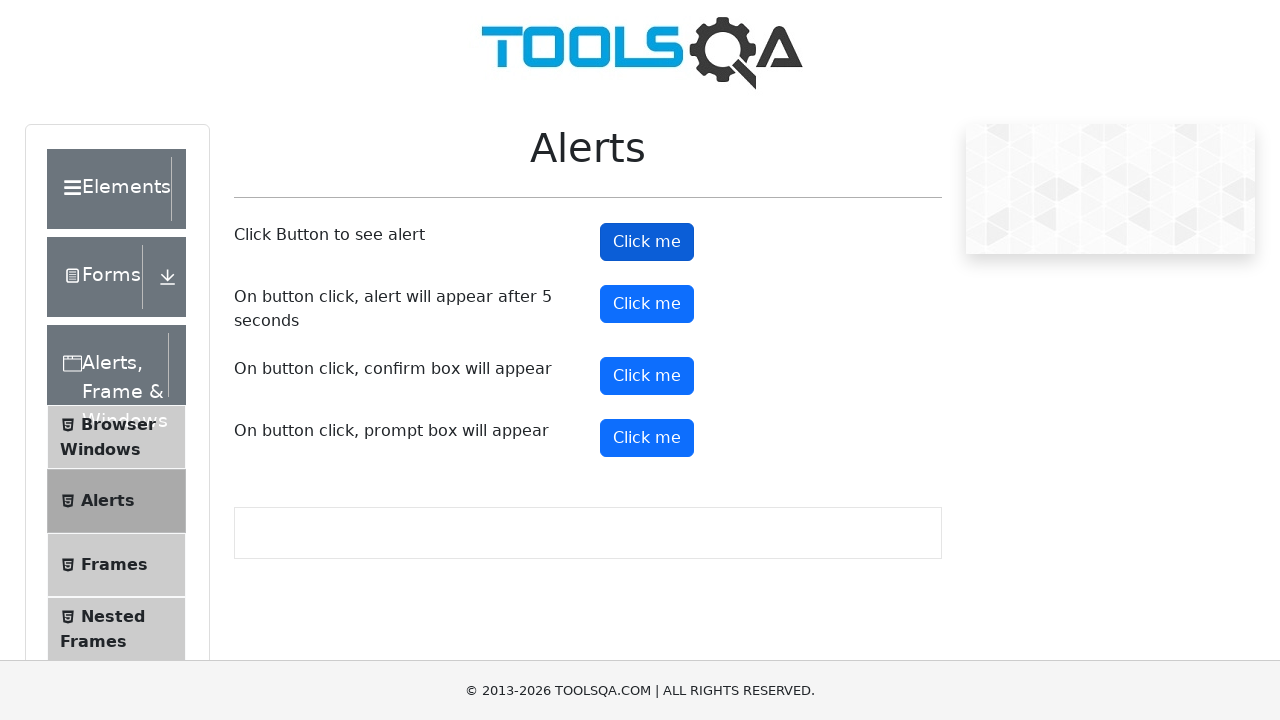

Clicked button to trigger timed alert at (647, 304) on #timerAlertButton
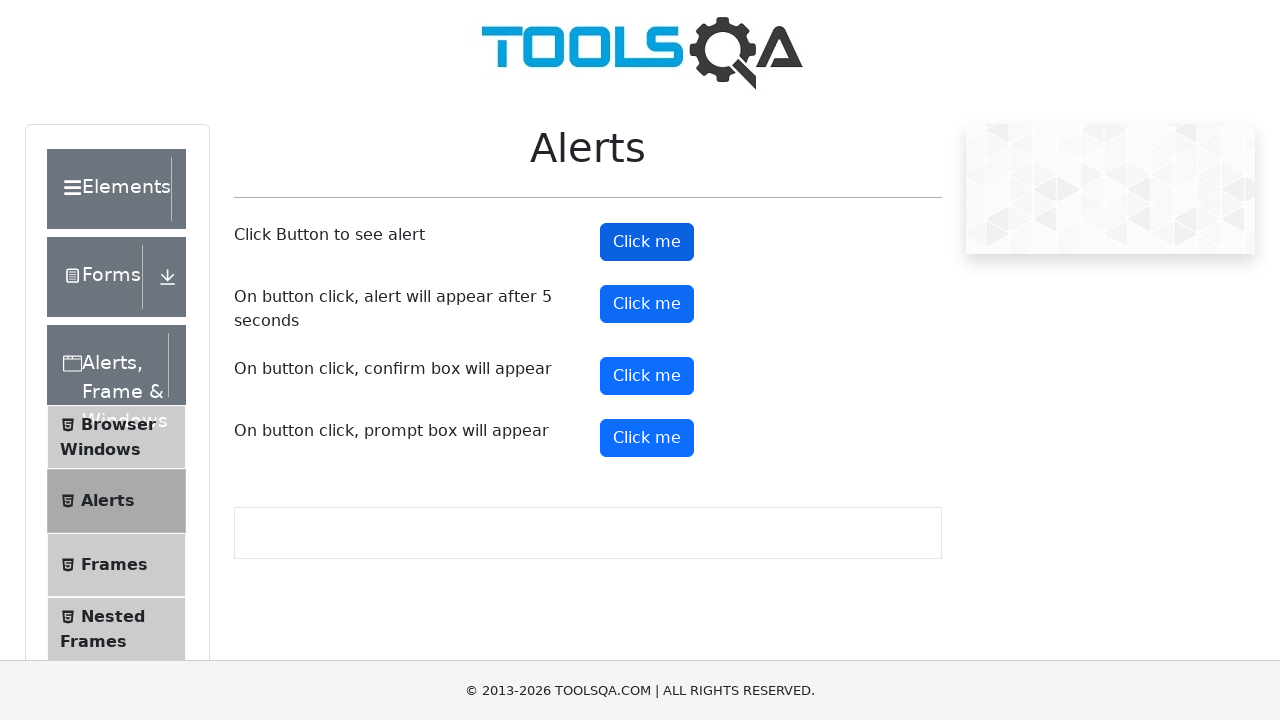

Set up dialog handler for timed alert
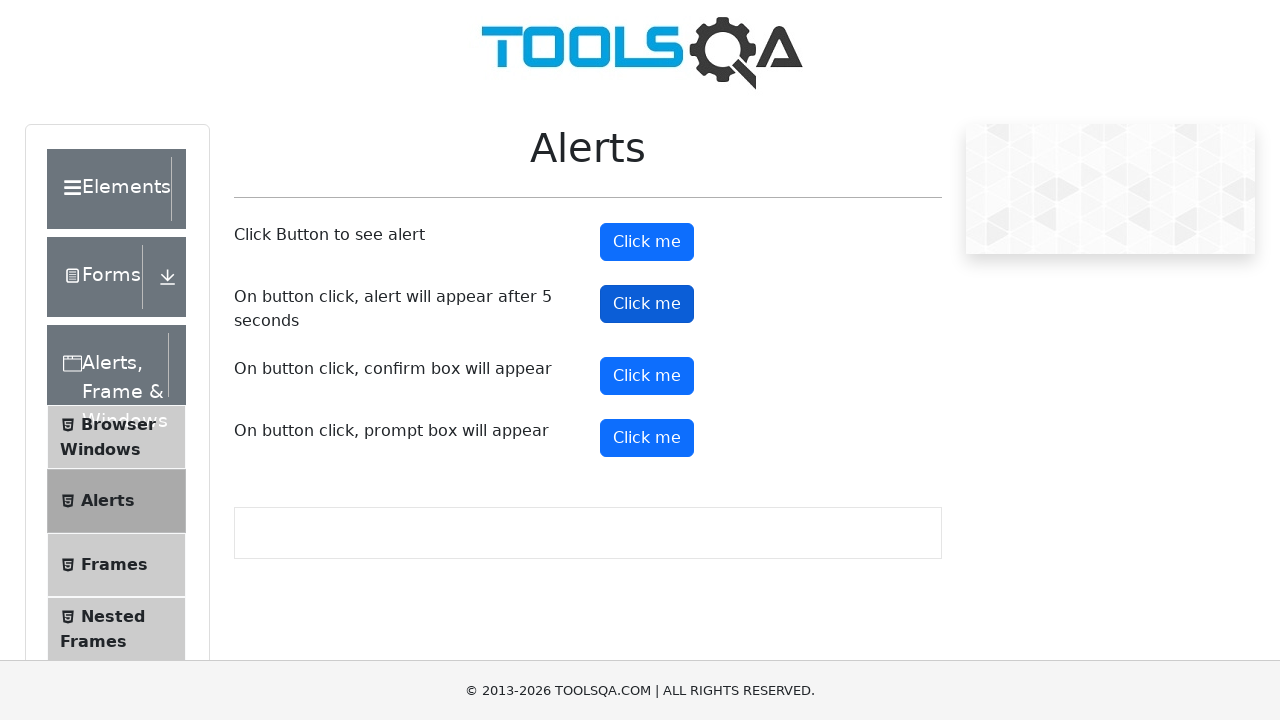

Waited 6 seconds for timed alert to appear and be handled
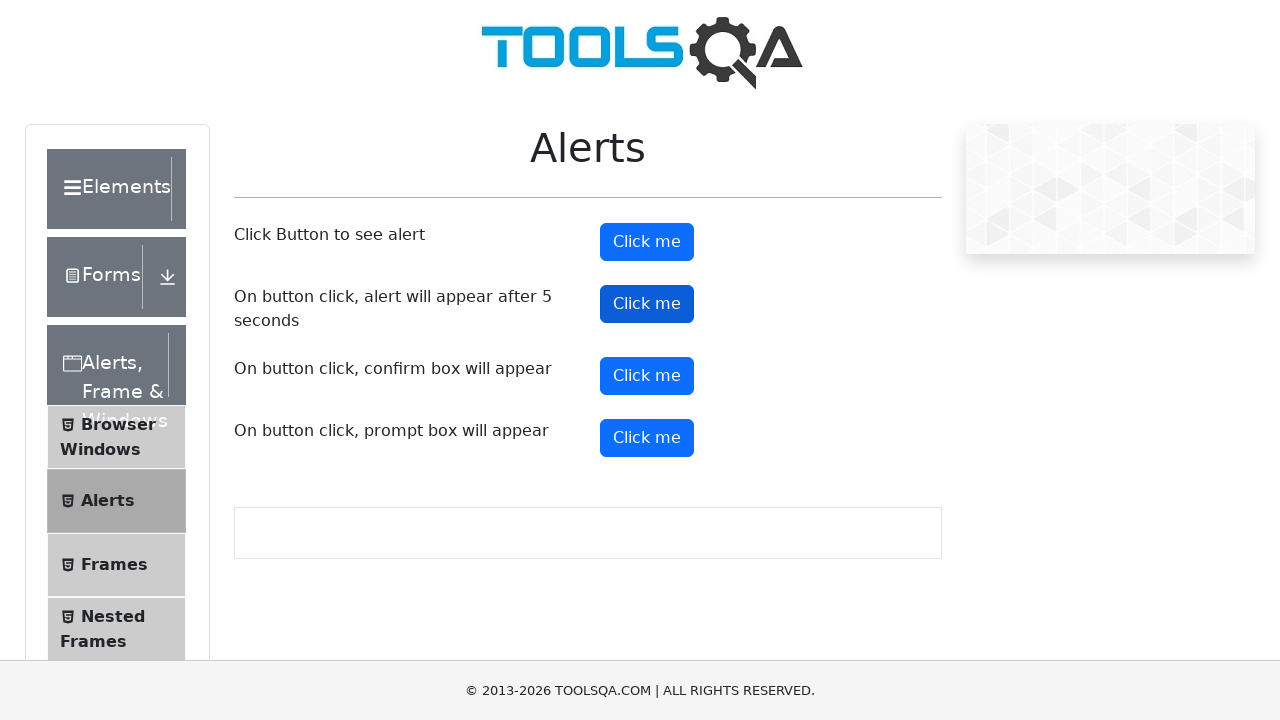

Scrolled down 400 pixels to see remaining buttons
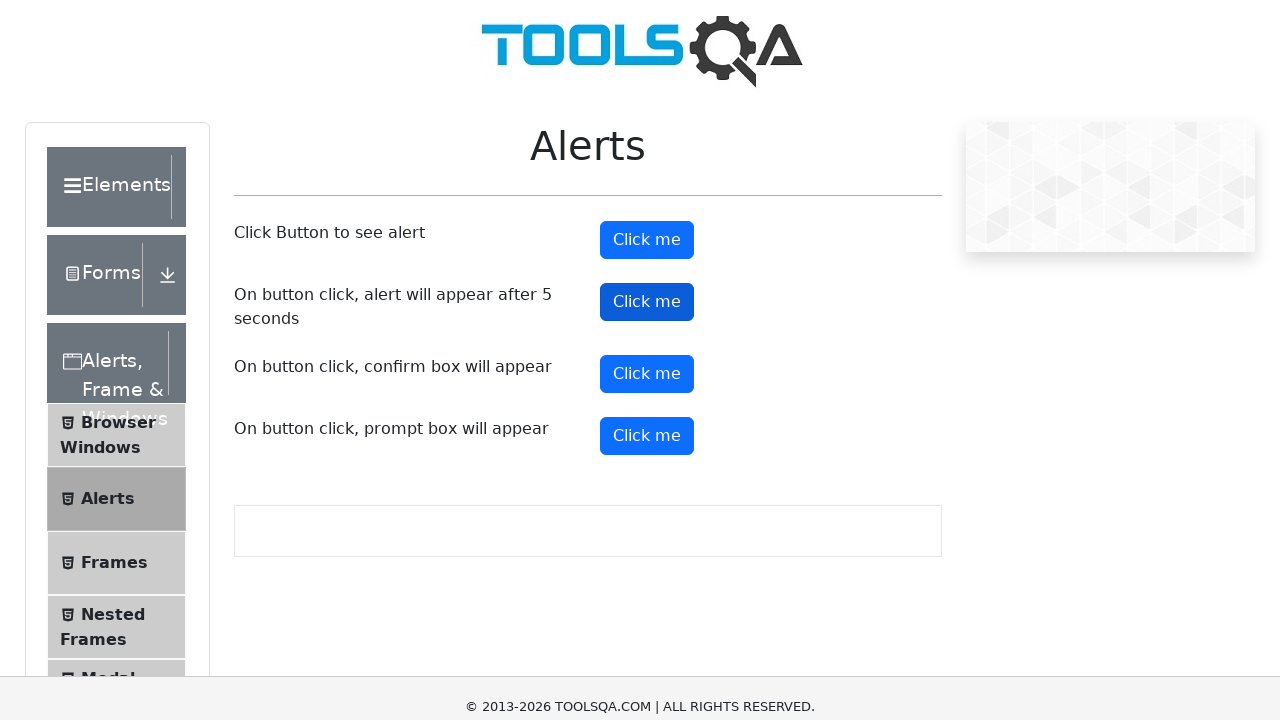

Set up dialog handler to dismiss confirmation alert
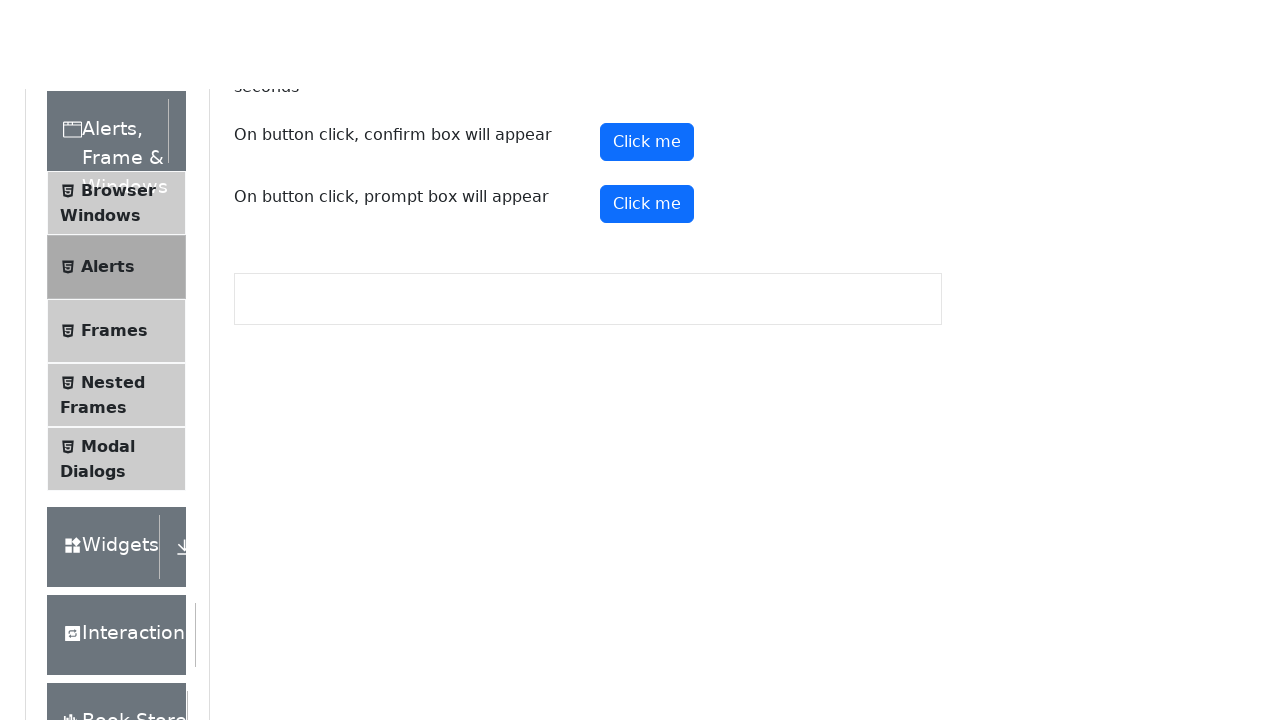

Clicked button to trigger confirmation alert at (647, 19) on #confirmButton
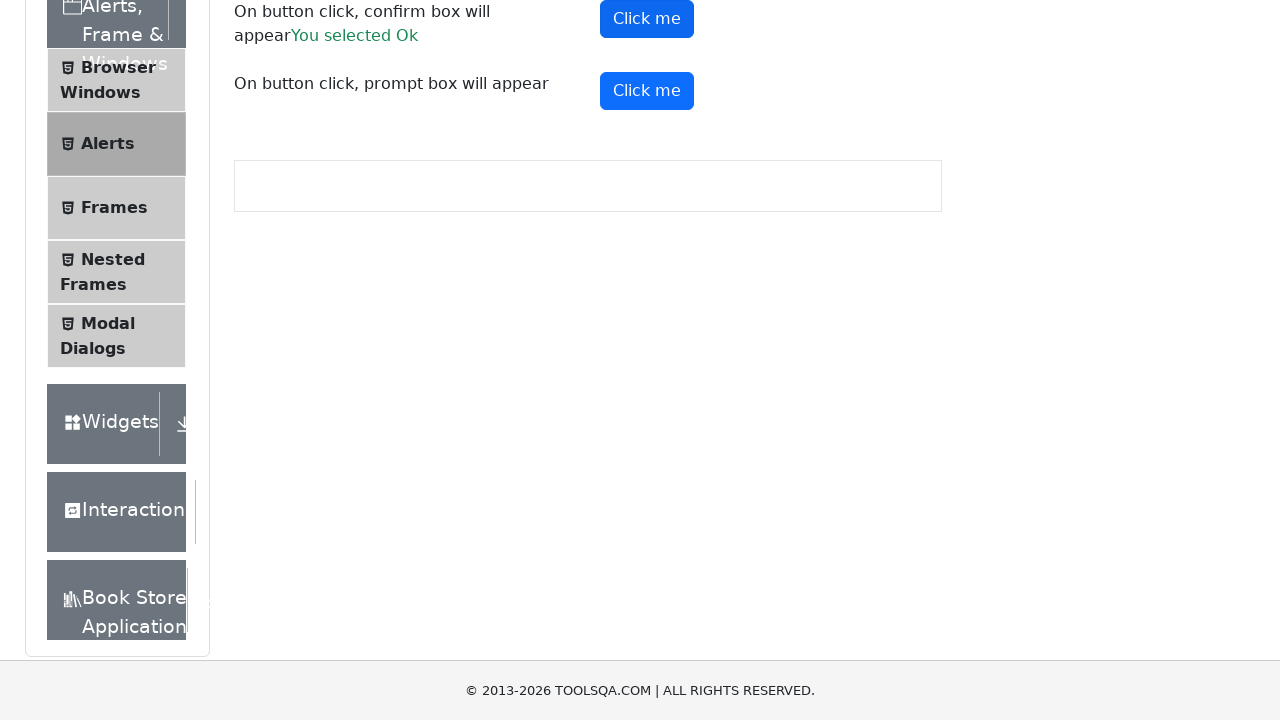

Waited for confirmation alert to be dismissed
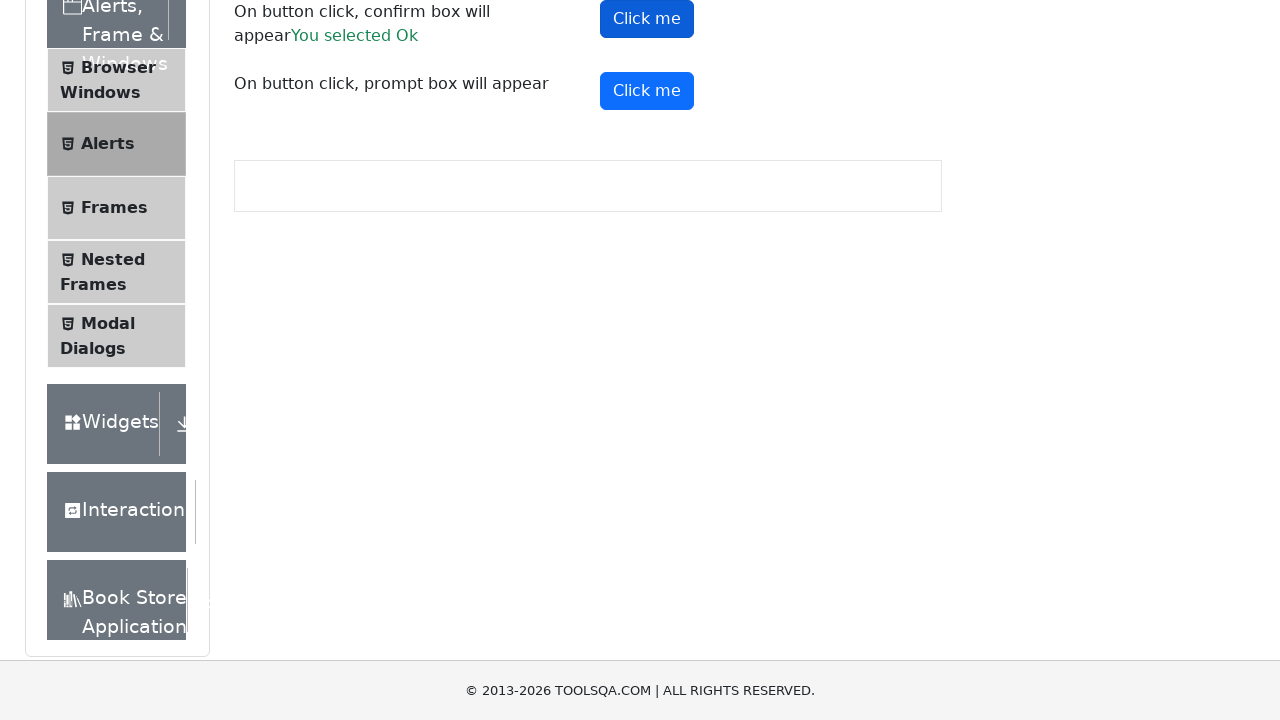

Set up dialog handler to accept prompt alert with text input
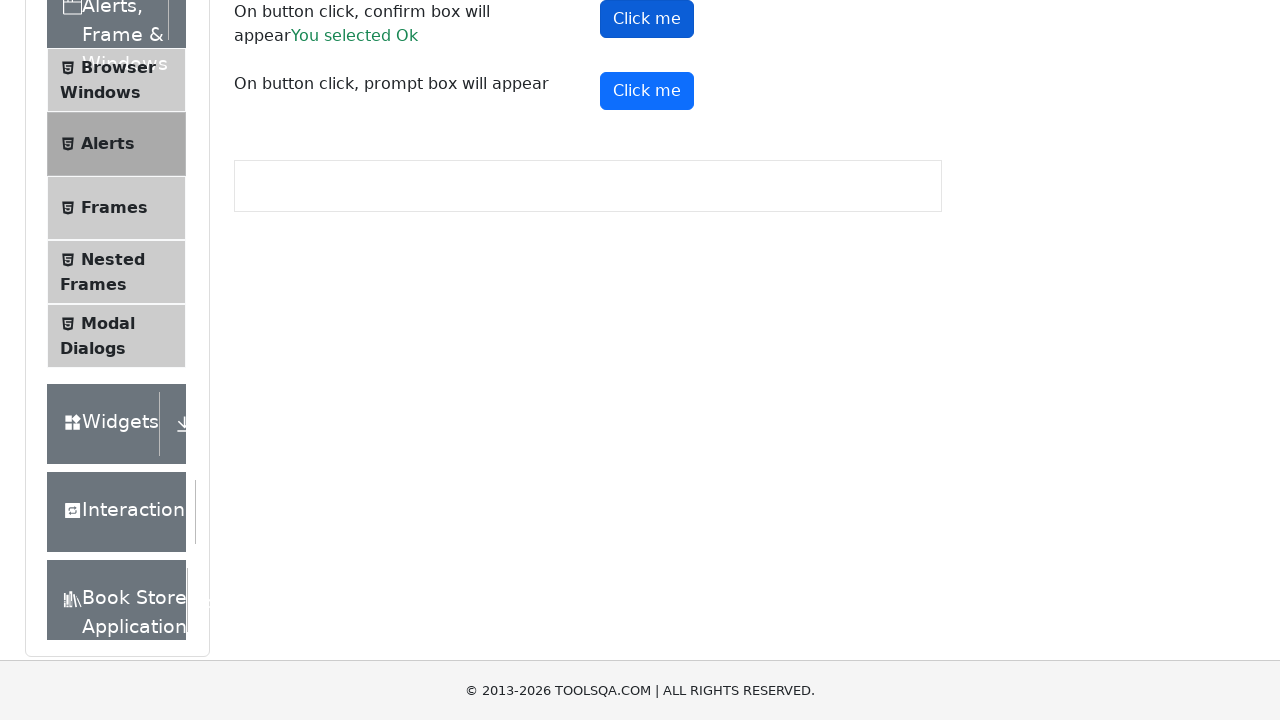

Clicked button to trigger prompt alert at (647, 91) on #promtButton
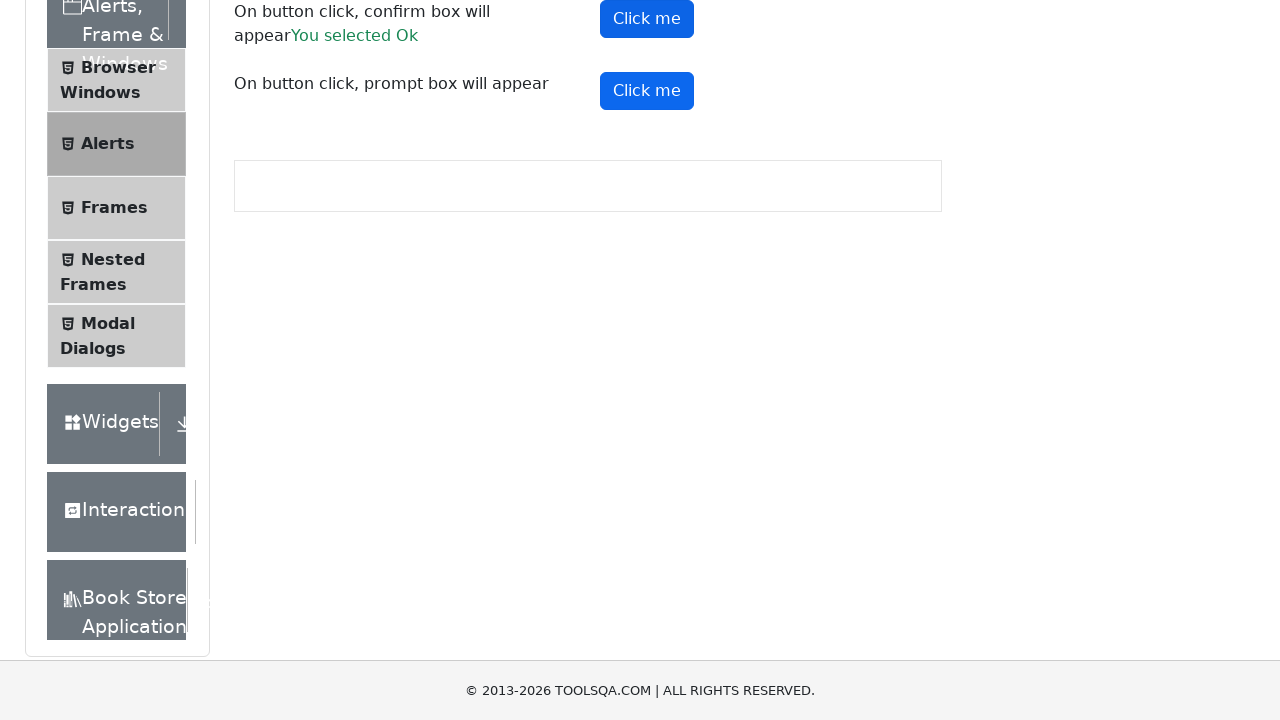

Waited for prompt alert to be handled
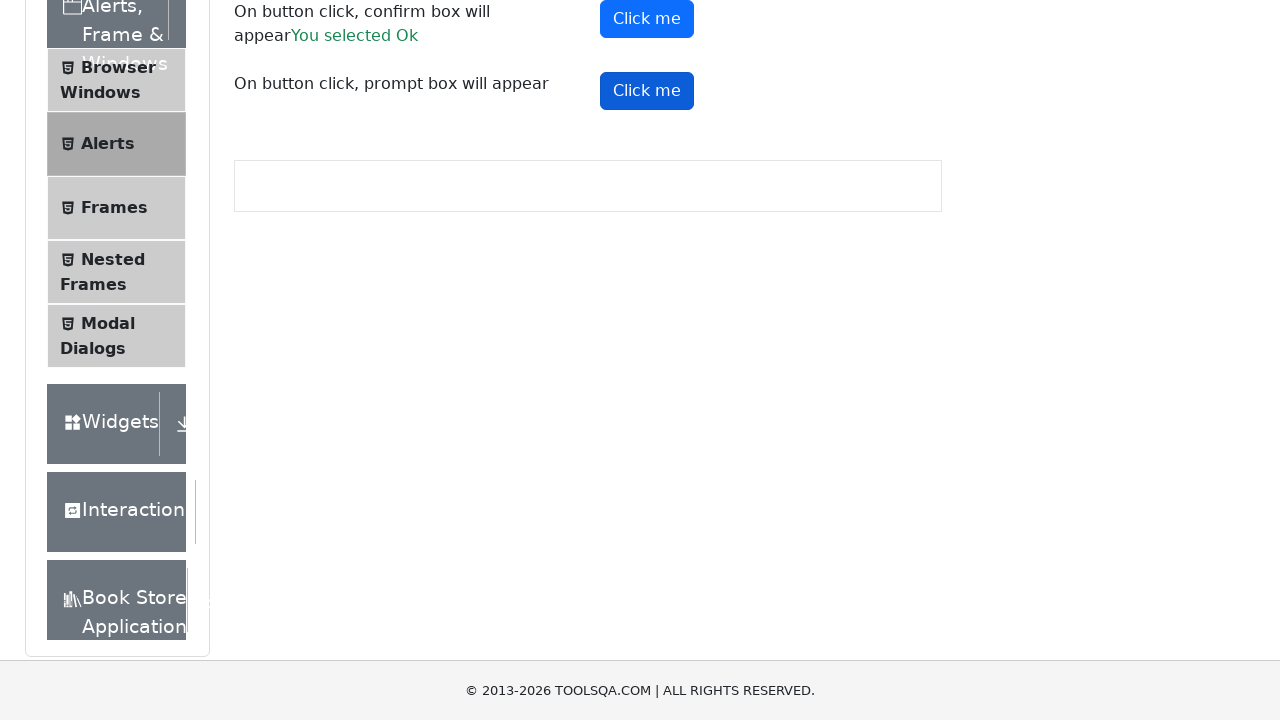

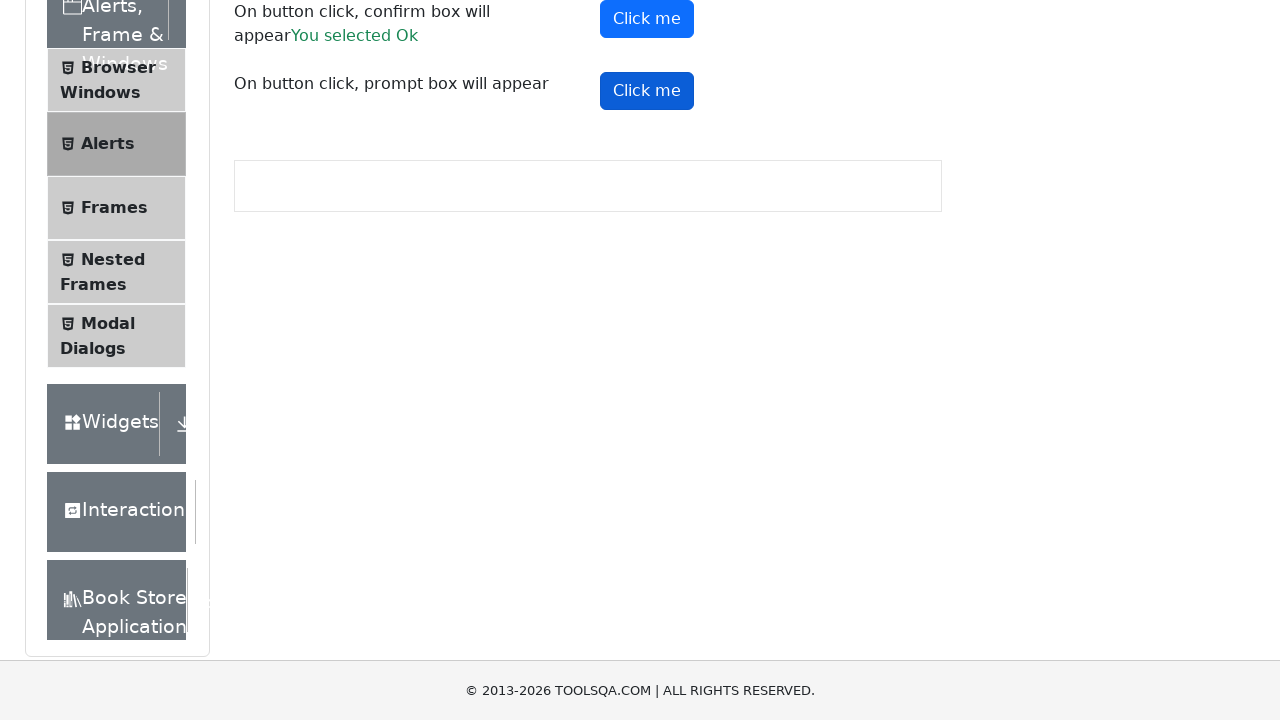